Tests file upload functionality by selecting a file and clicking the upload submit button on the Heroku test site.

Starting URL: https://the-internet.herokuapp.com/upload

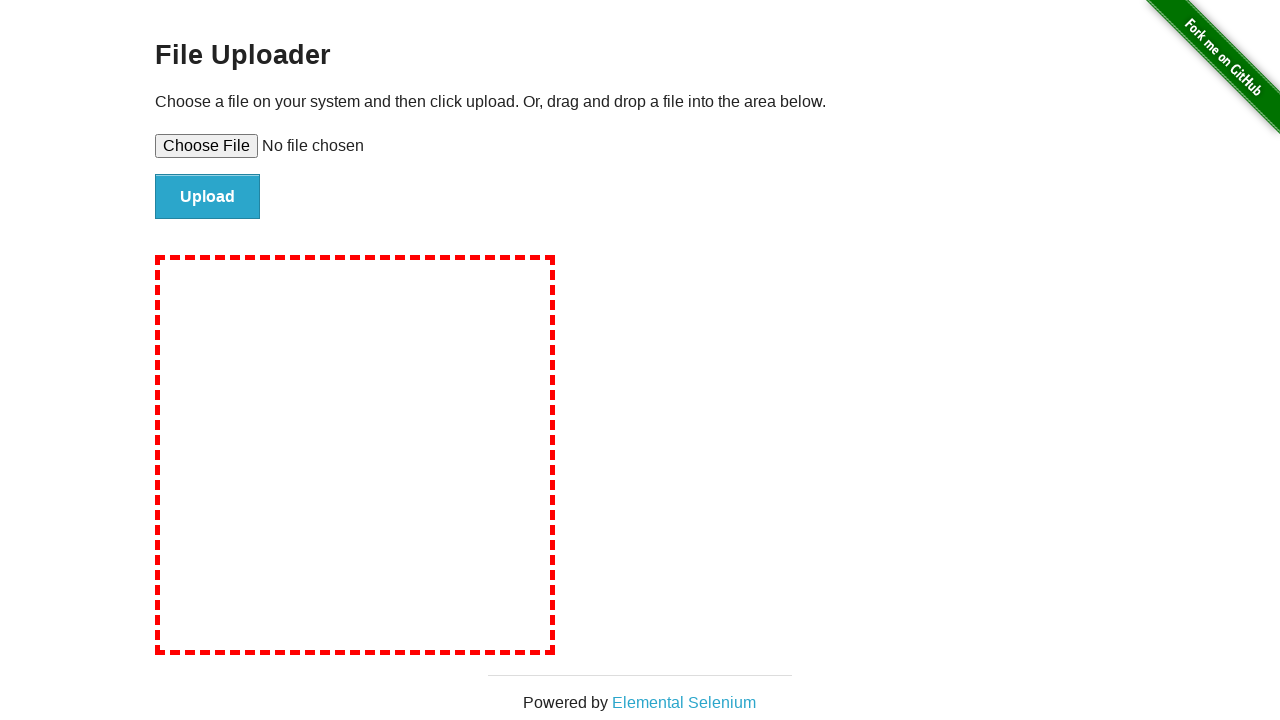

Created temporary test file for upload
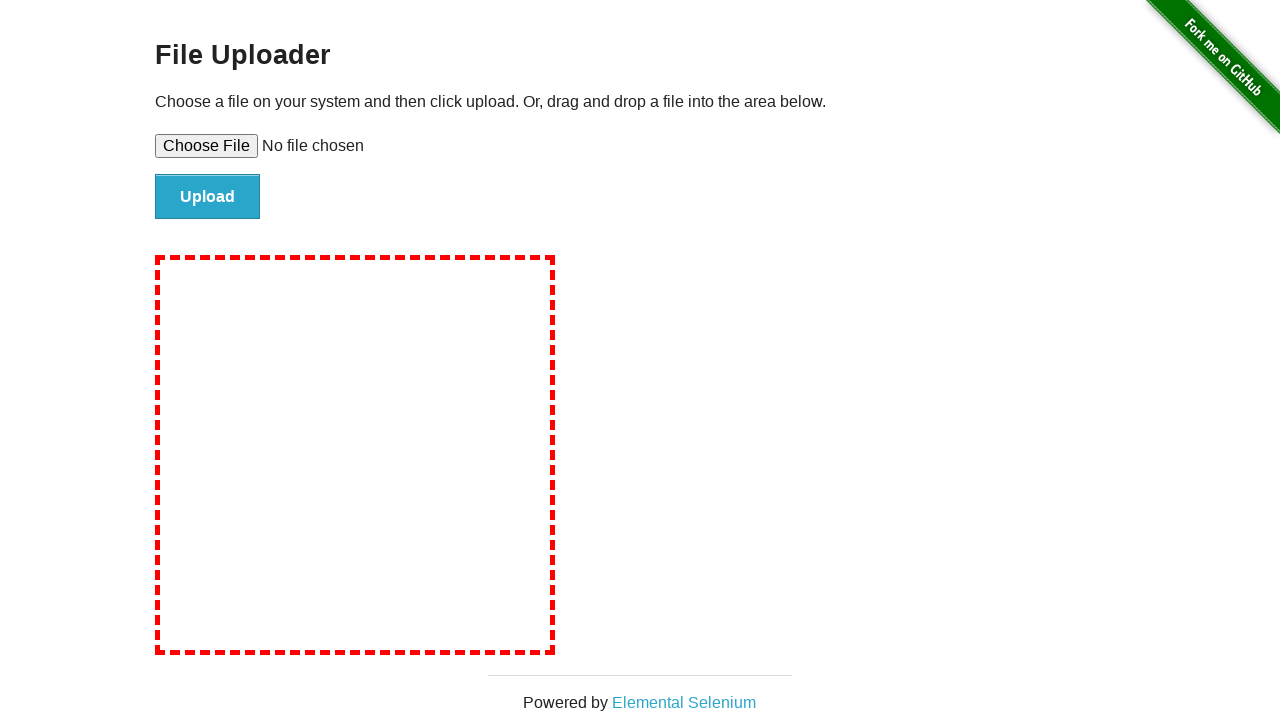

Selected file for upload using file input field
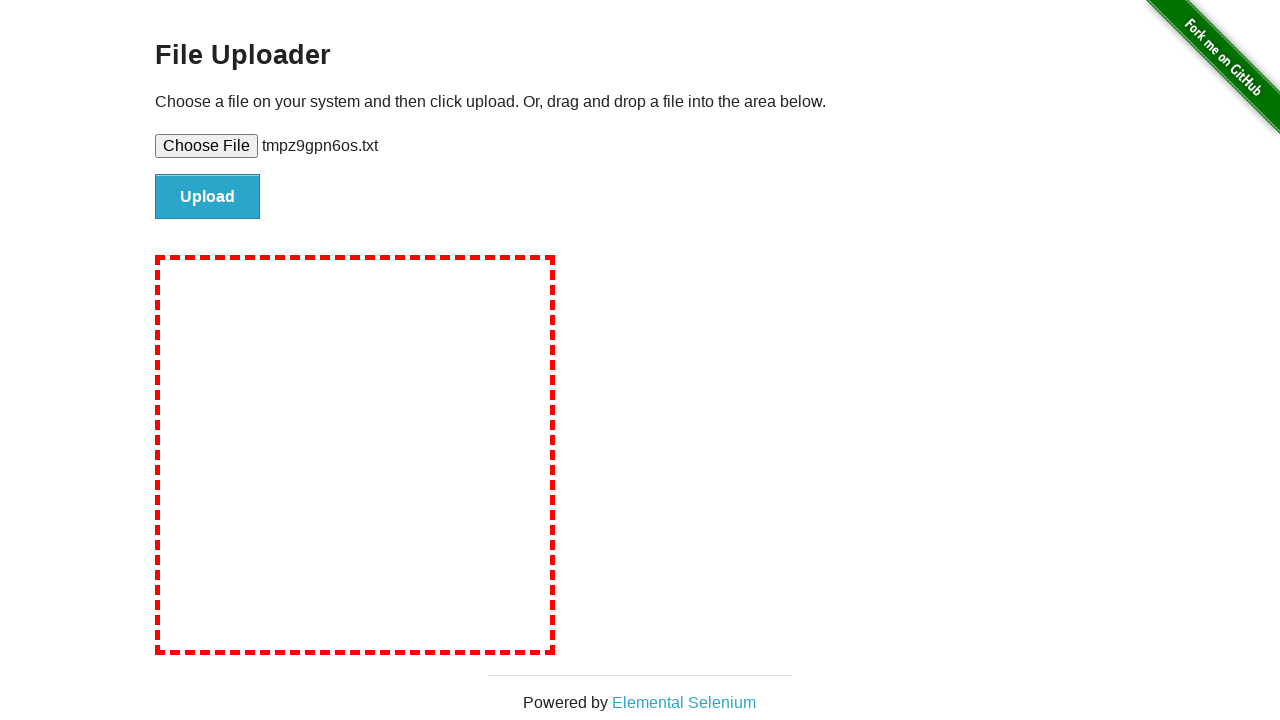

Clicked upload submit button at (208, 197) on #file-submit
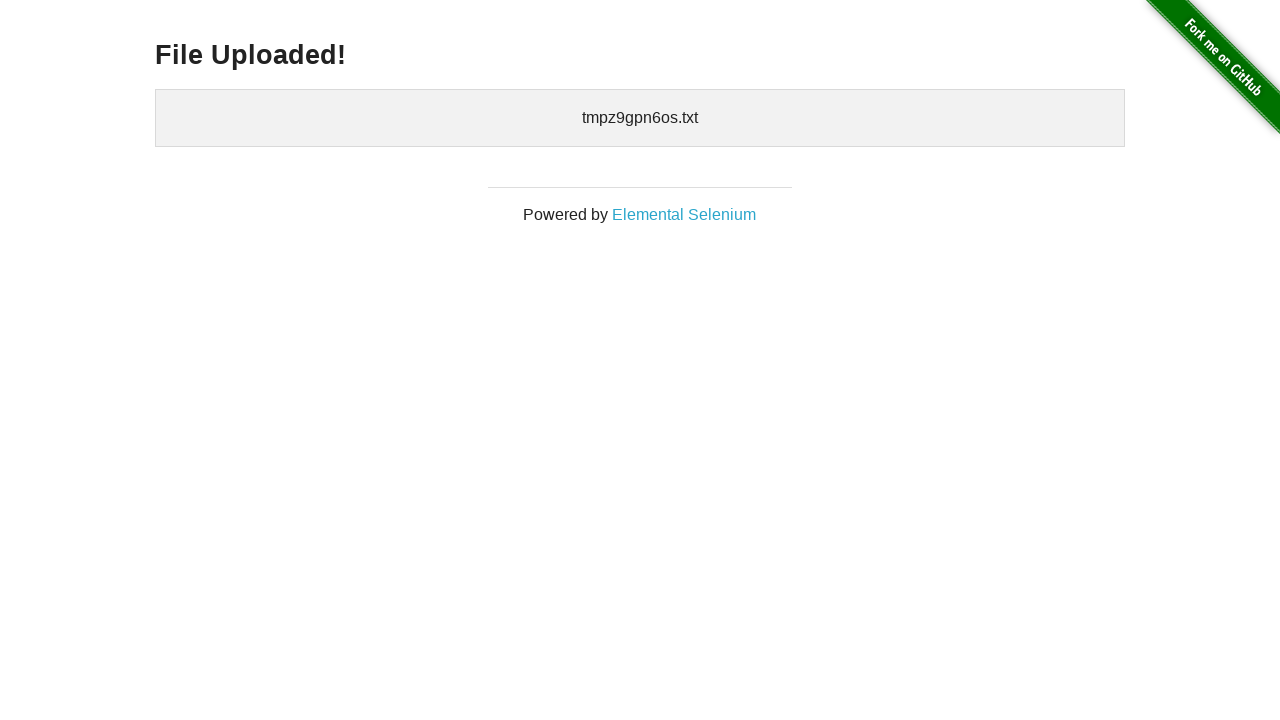

Upload confirmation displayed - file successfully uploaded
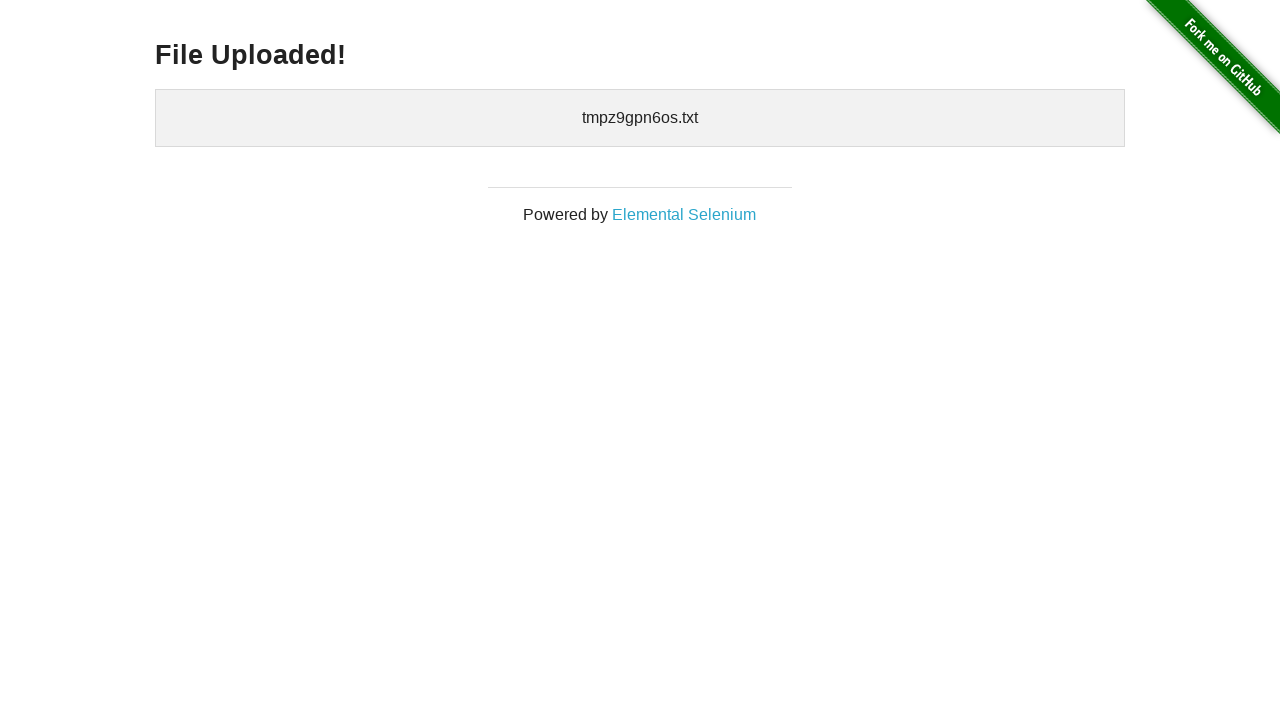

Cleaned up temporary test file
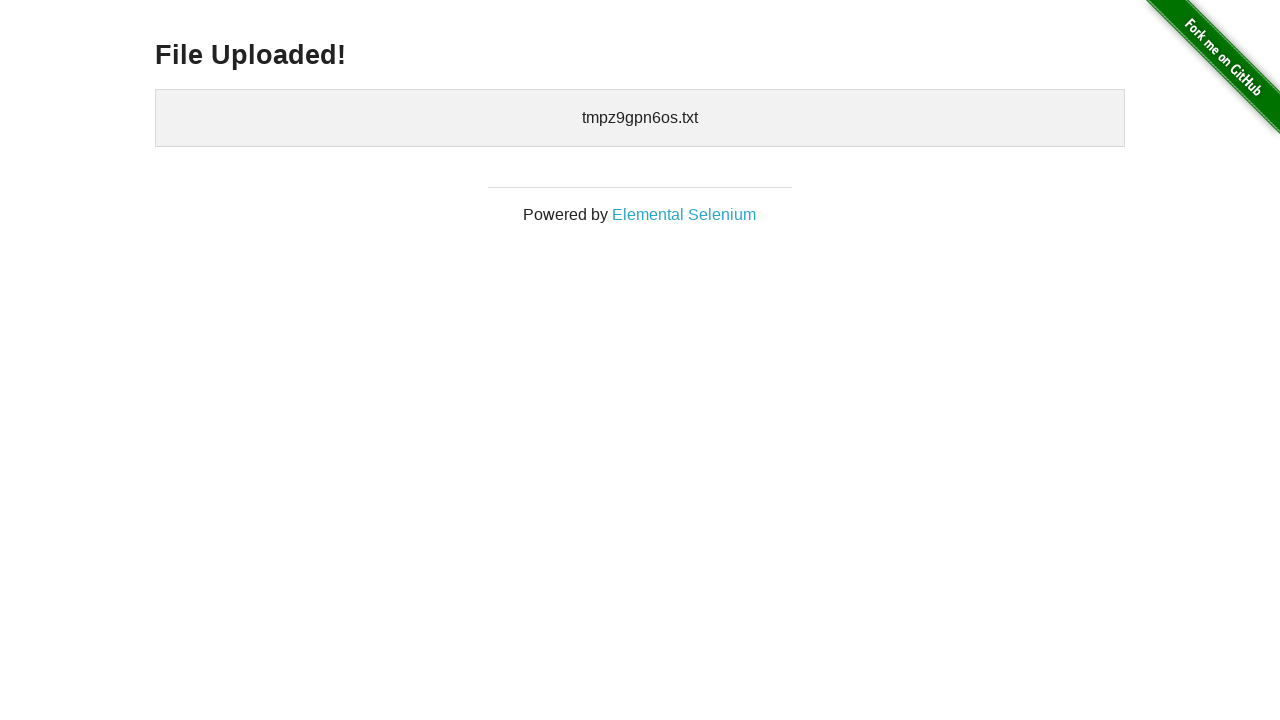

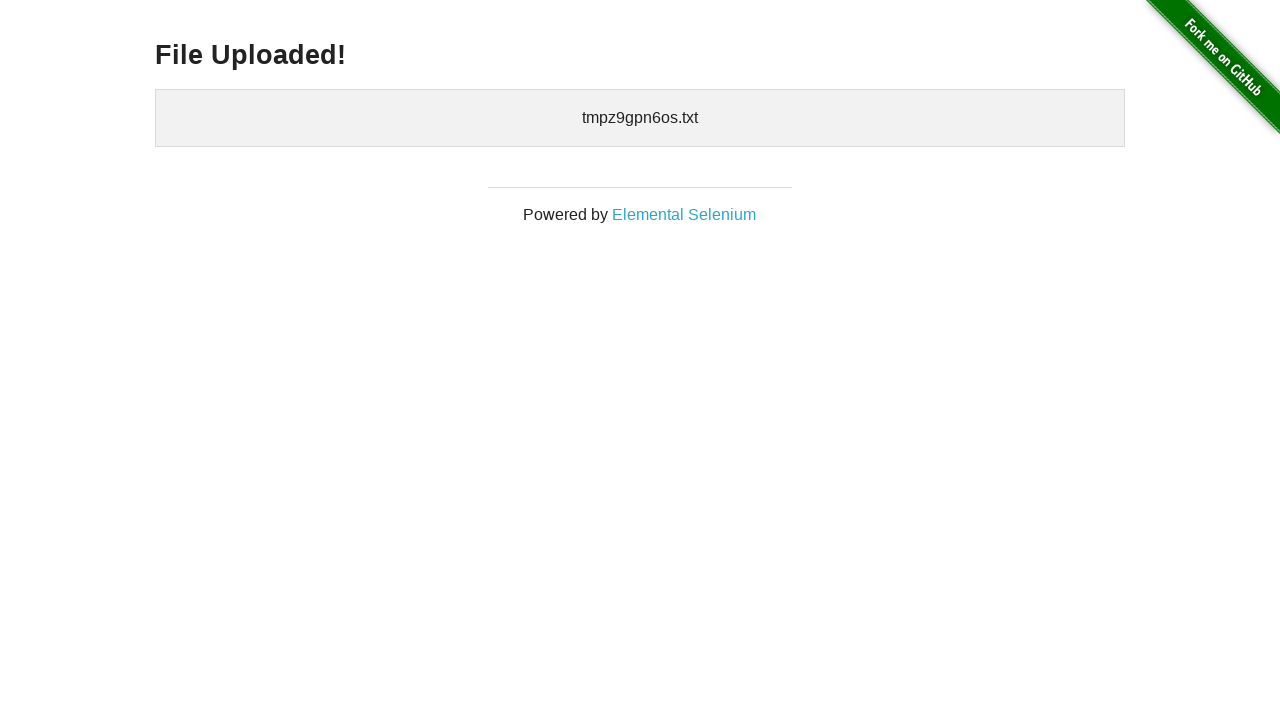